Tests the date picker by clearing and entering a new date value

Starting URL: https://demoqa.com/date-picker

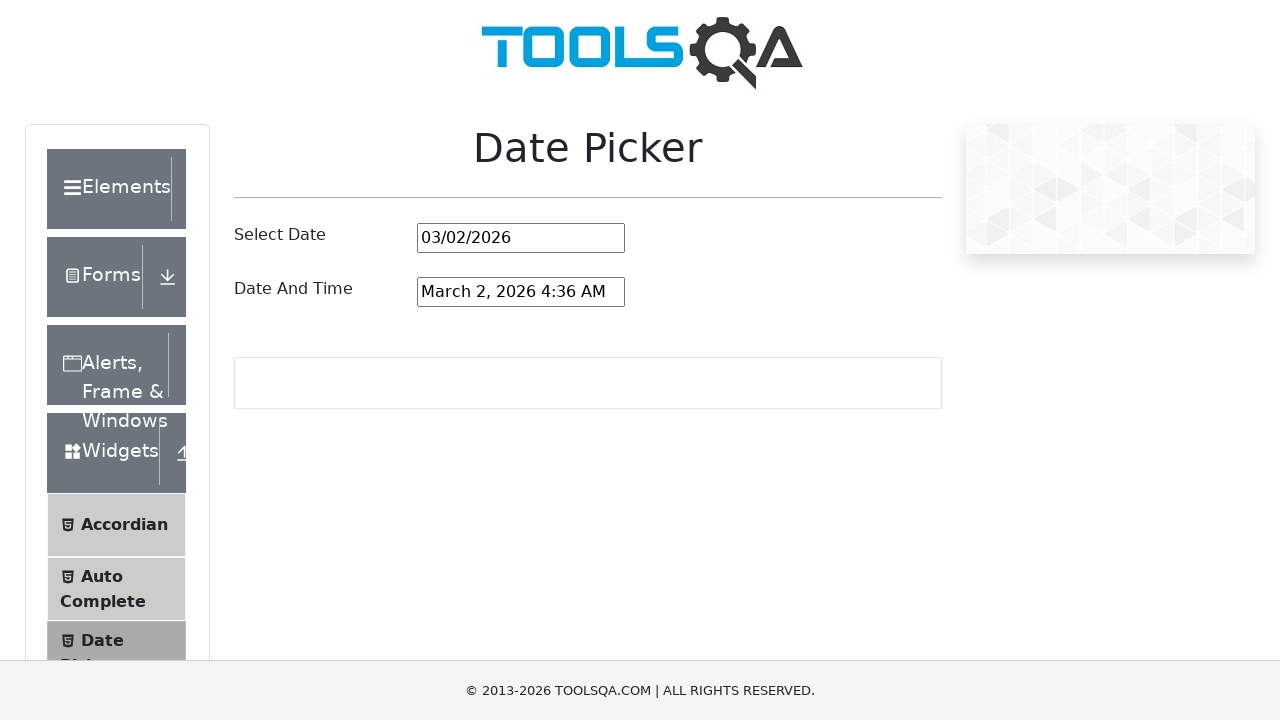

Cleared the date picker input field on #datePickerMonthYearInput
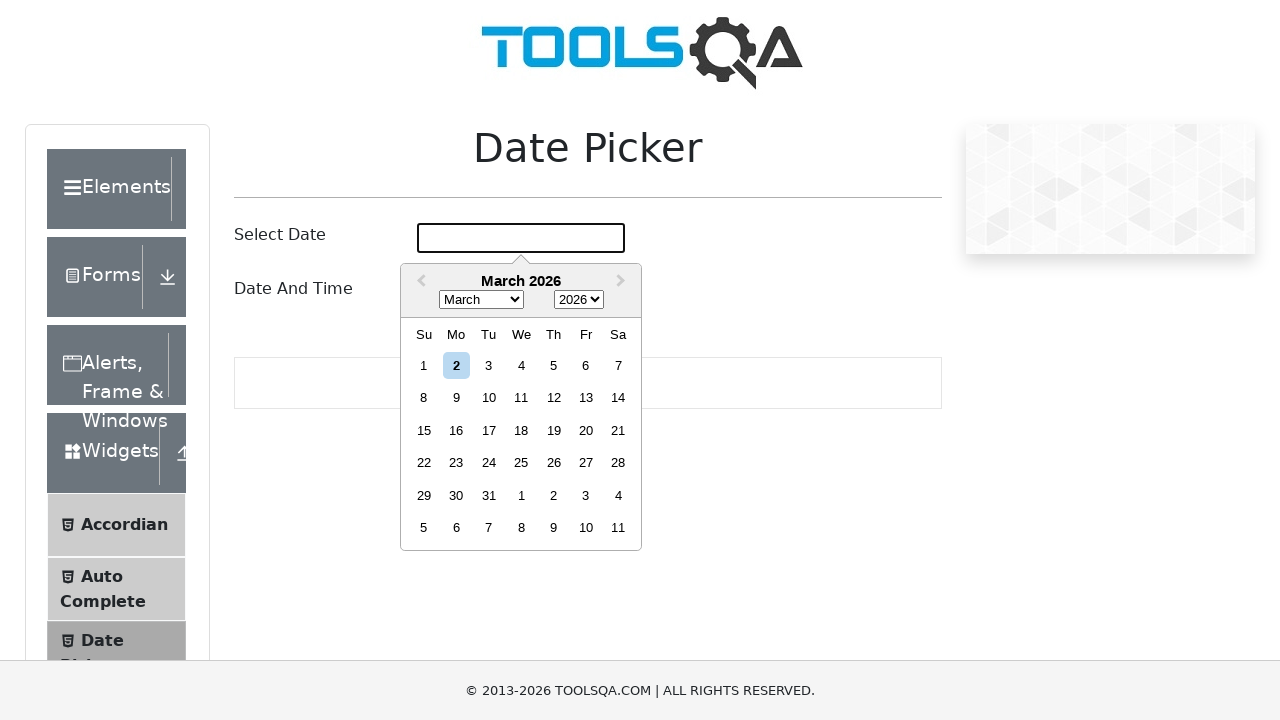

Entered new date value '05/08/1993' into date picker on #datePickerMonthYearInput
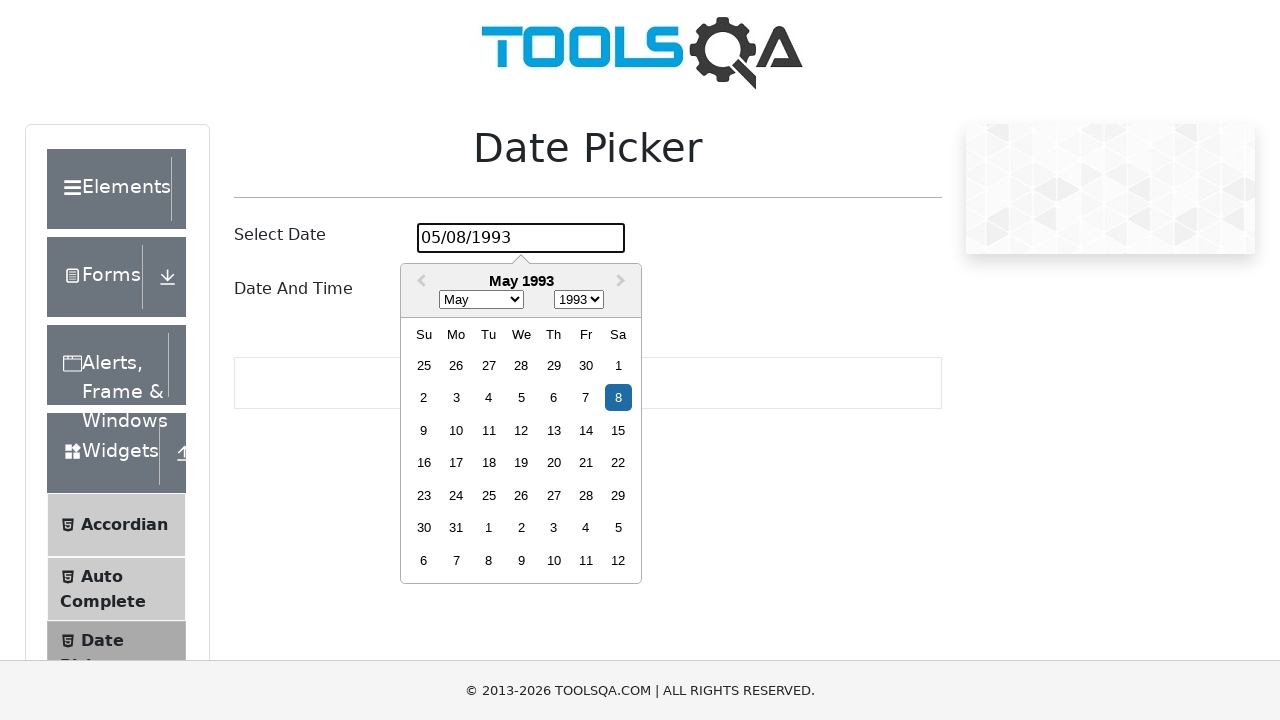

Pressed Enter to confirm the new date on #datePickerMonthYearInput
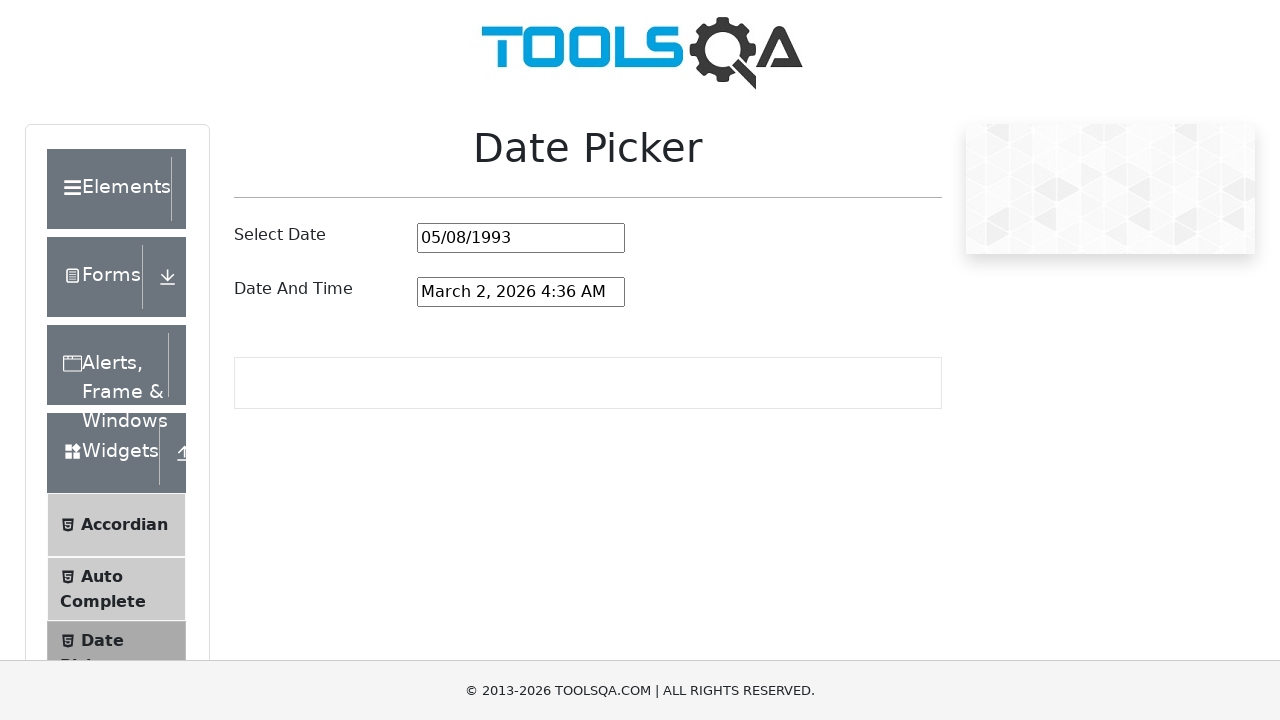

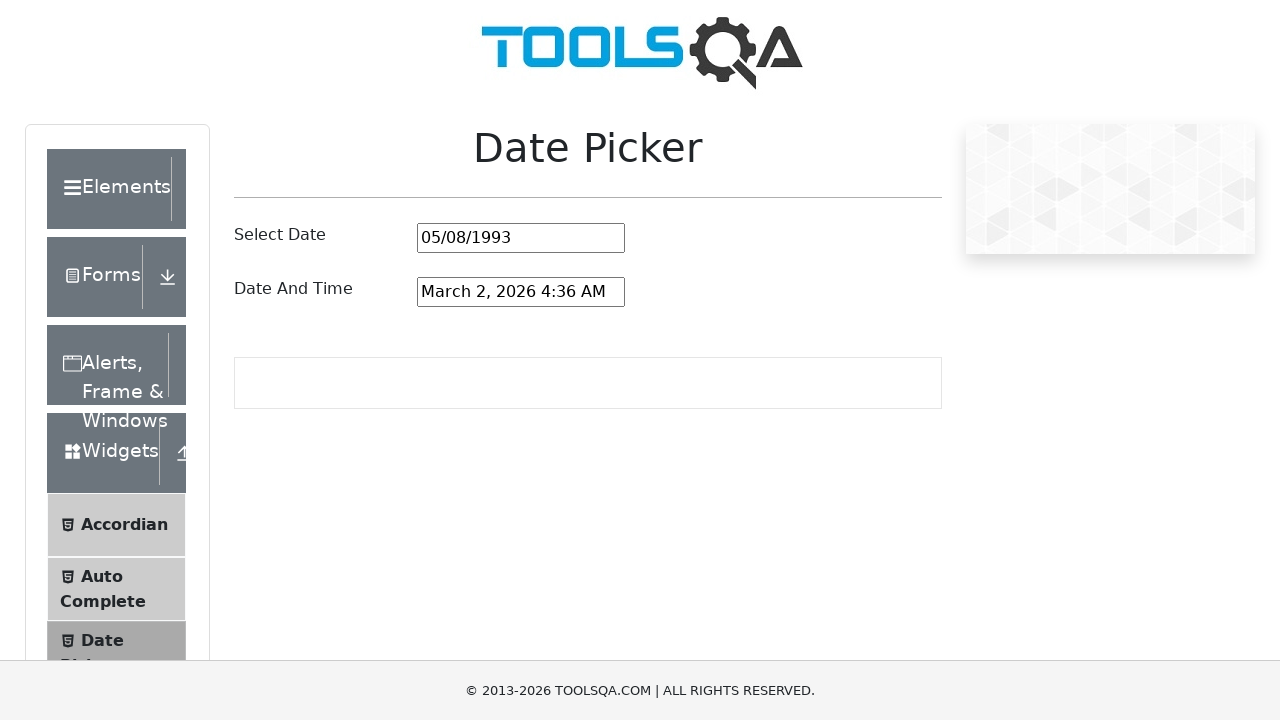